Tests JavaScript prompt alert handling by clicking a button that triggers a prompt, entering text into the prompt, and accepting it

Starting URL: https://demoqa.com/alerts

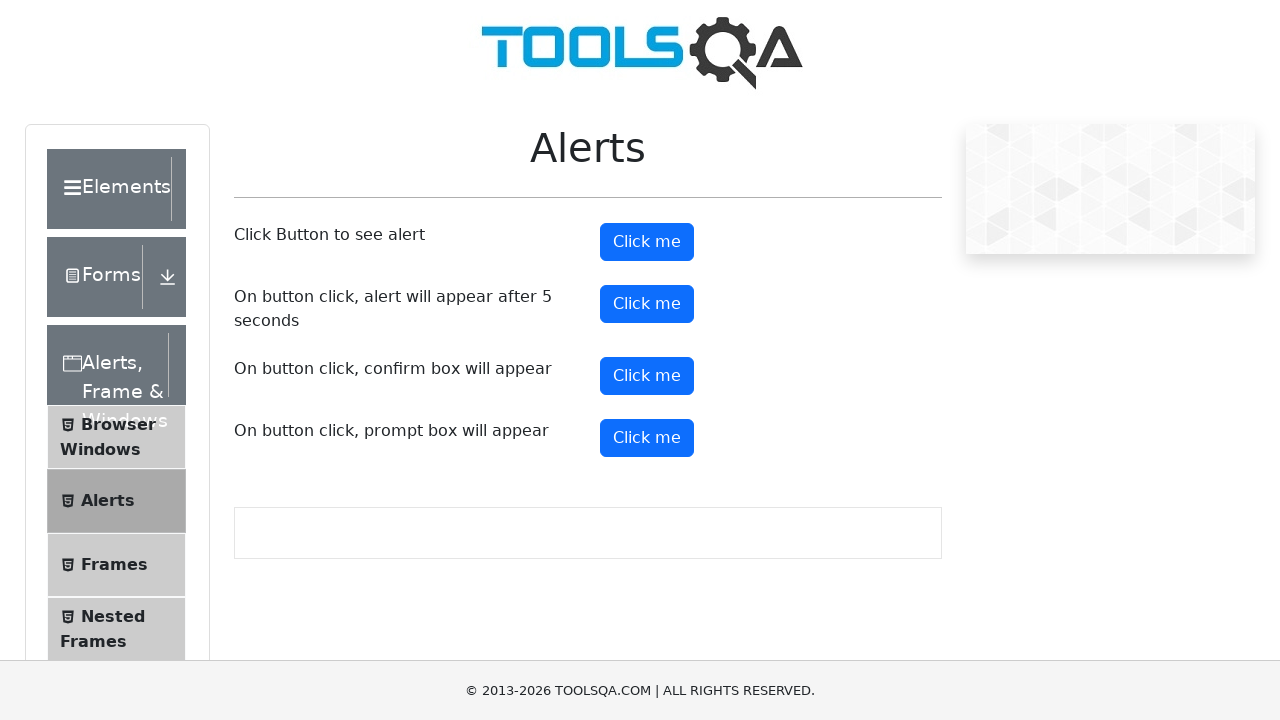

Set up dialog handler for prompt alert
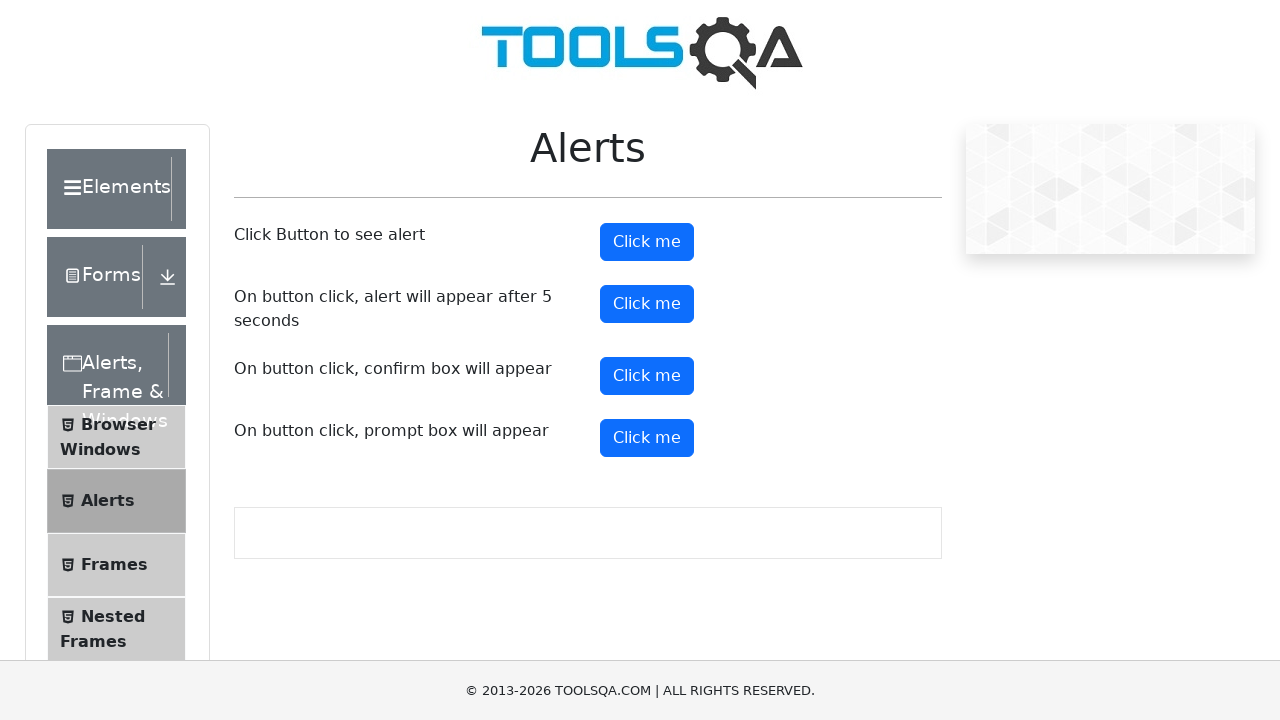

Clicked prompt button to trigger alert at (647, 438) on #promtButton
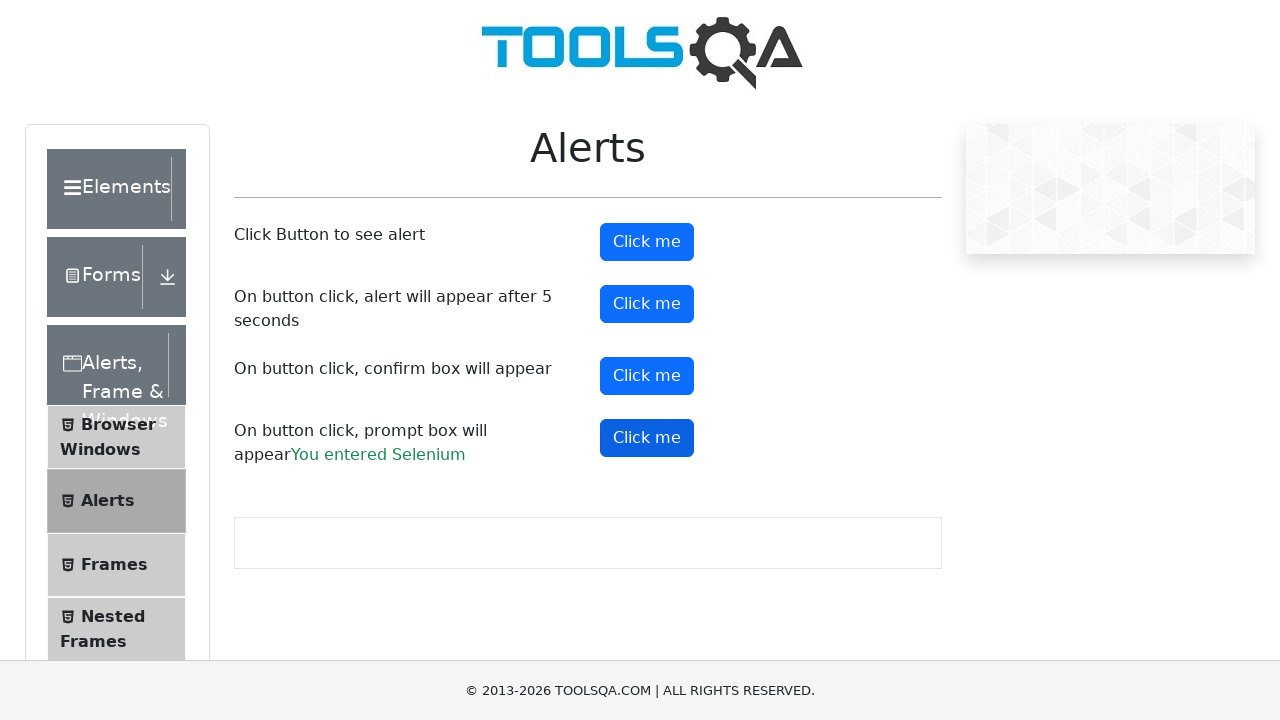

Prompt result appeared on page after accepting prompt with 'Selenium' text
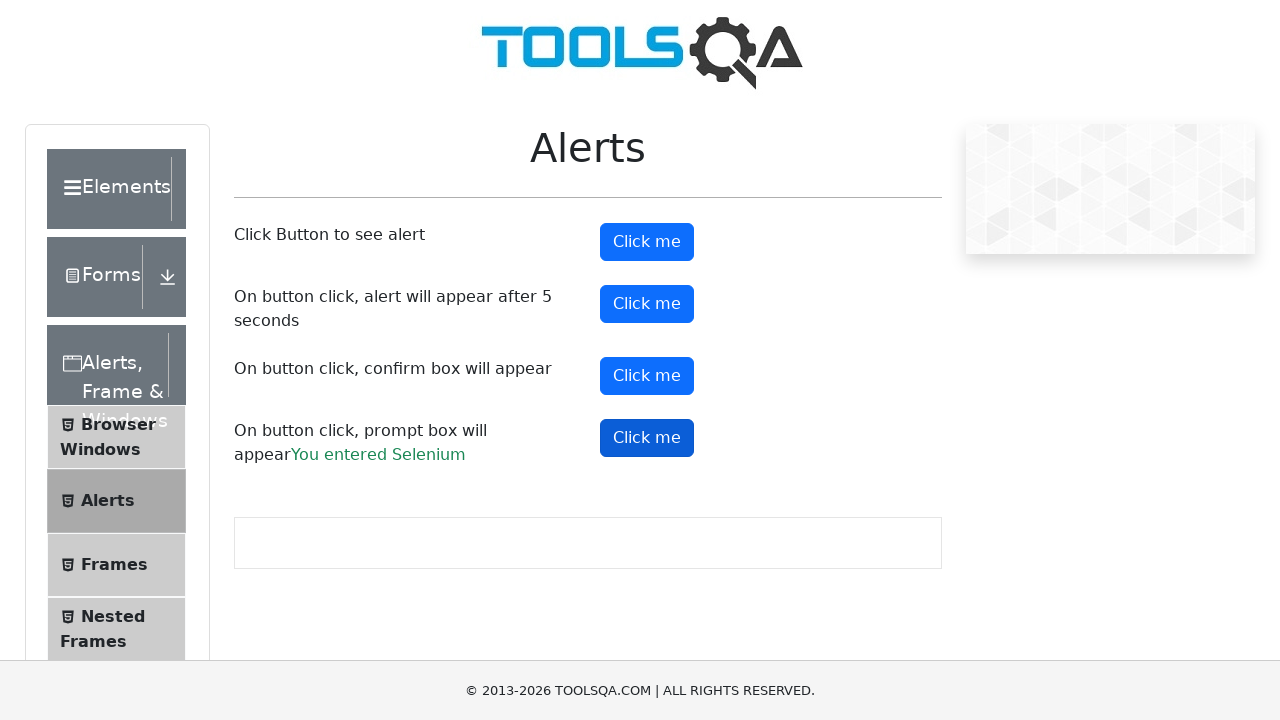

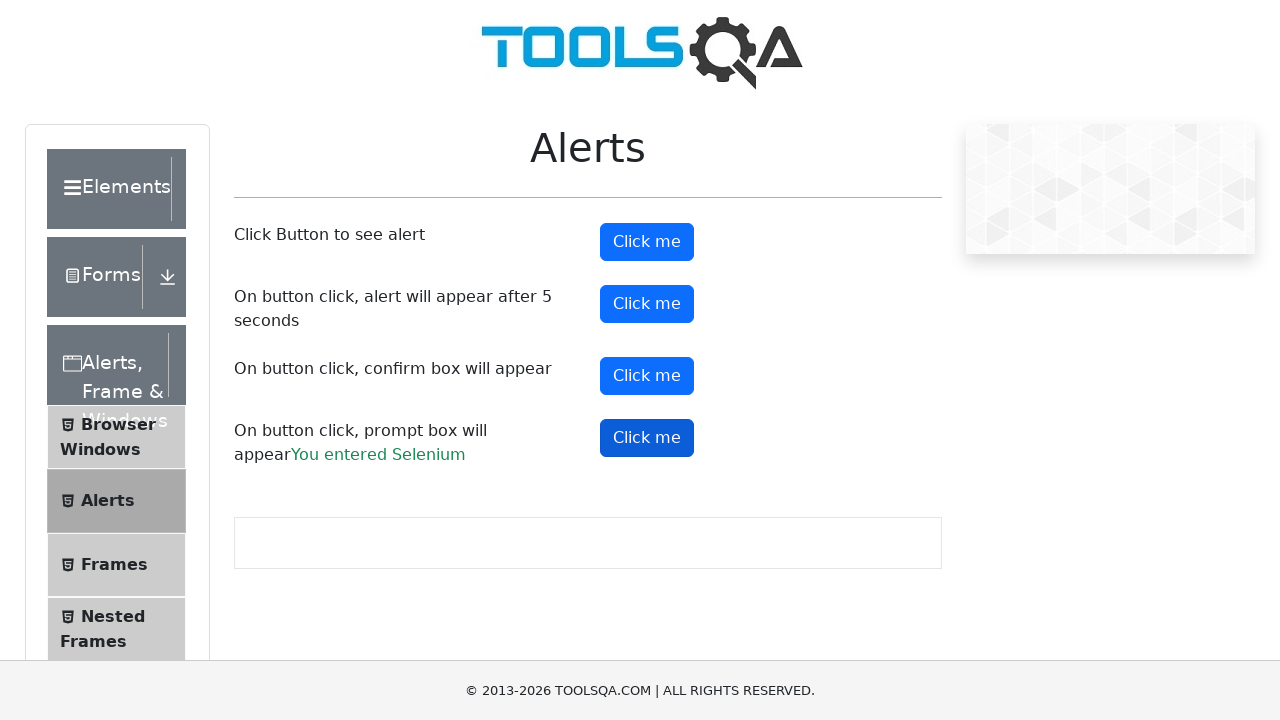